Tests Postmates' location and restaurant search functionality by entering an address and searching for a restaurant

Starting URL: https://www.postmates.com/

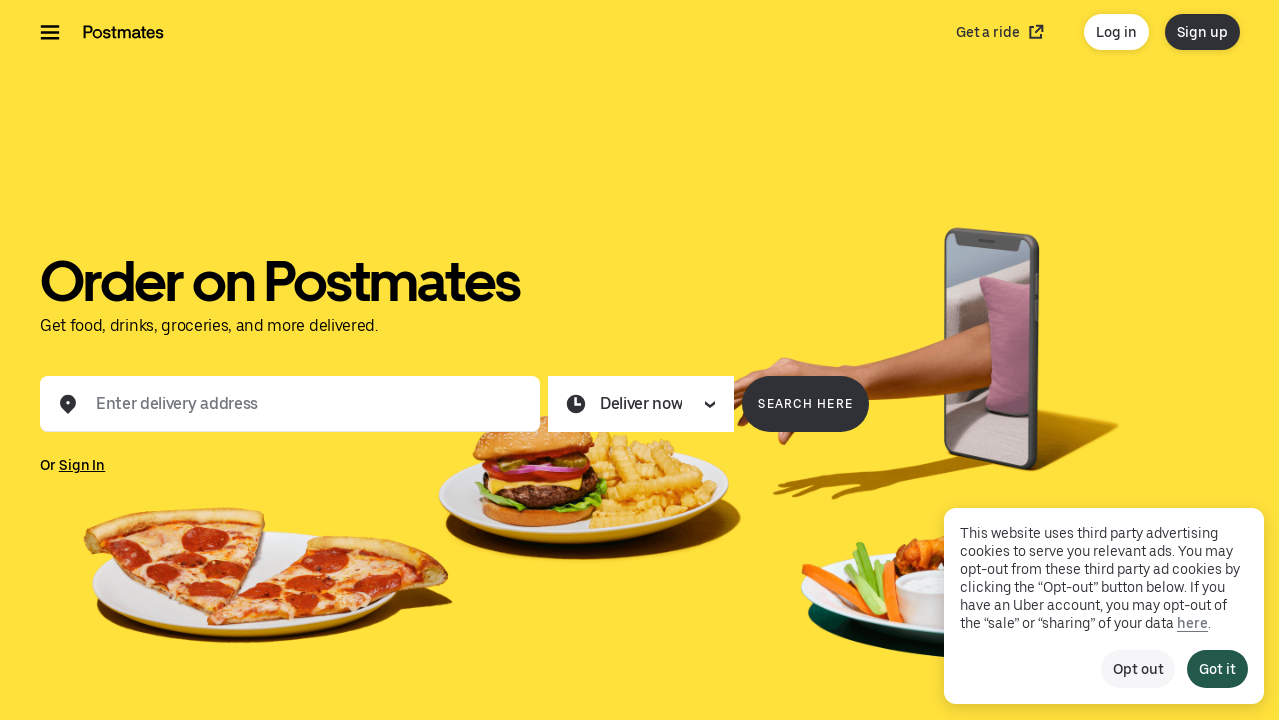

Address input field is ready
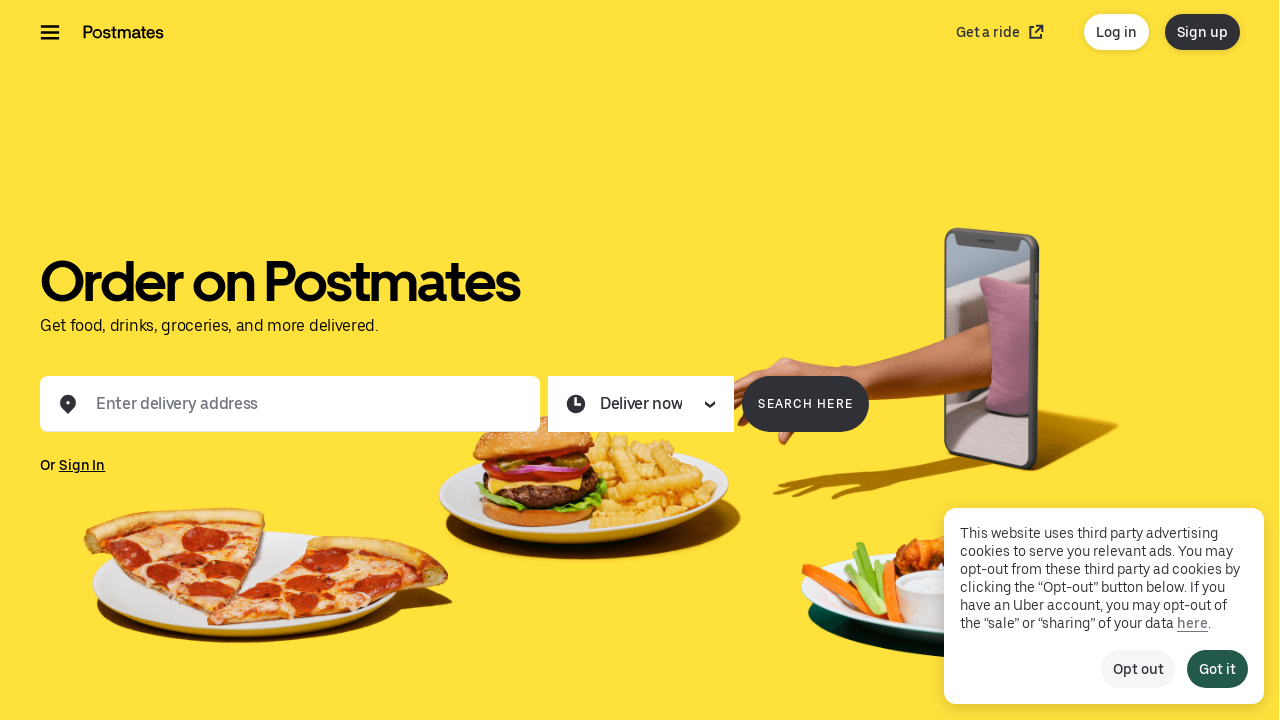

Filled address input with 'San Francisco, CA 94102' on input
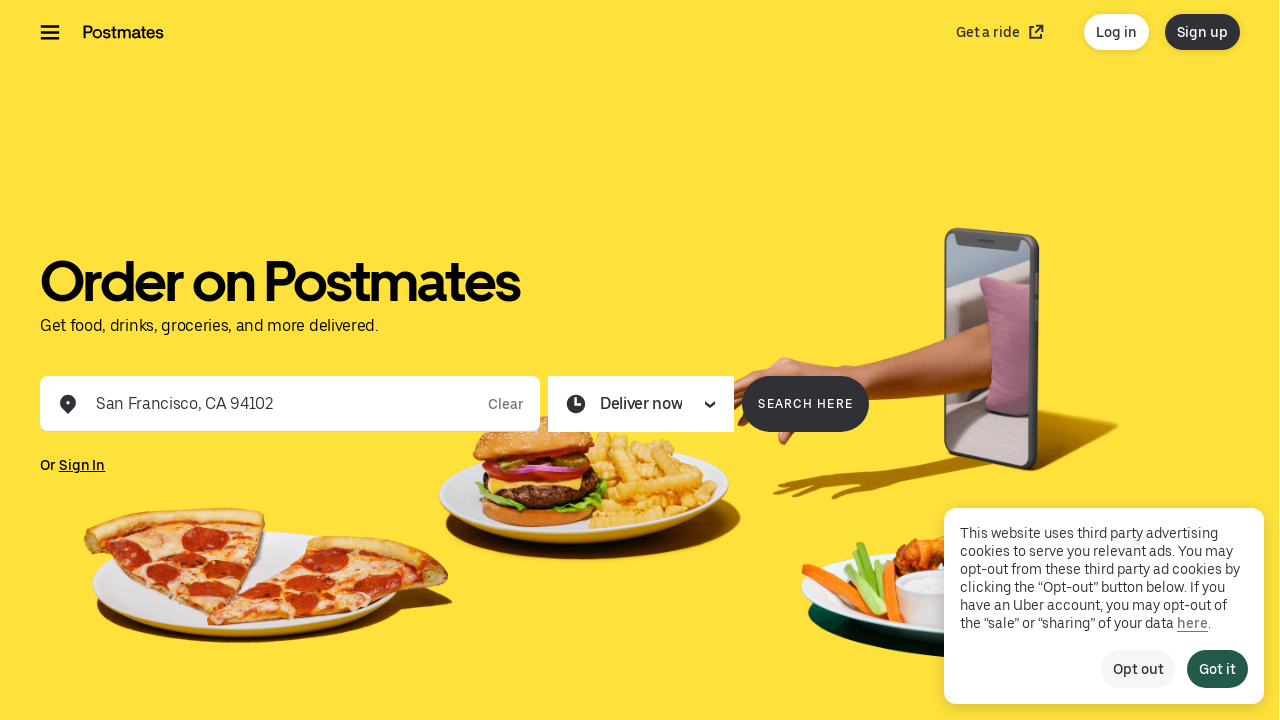

Location suggestions menu appeared
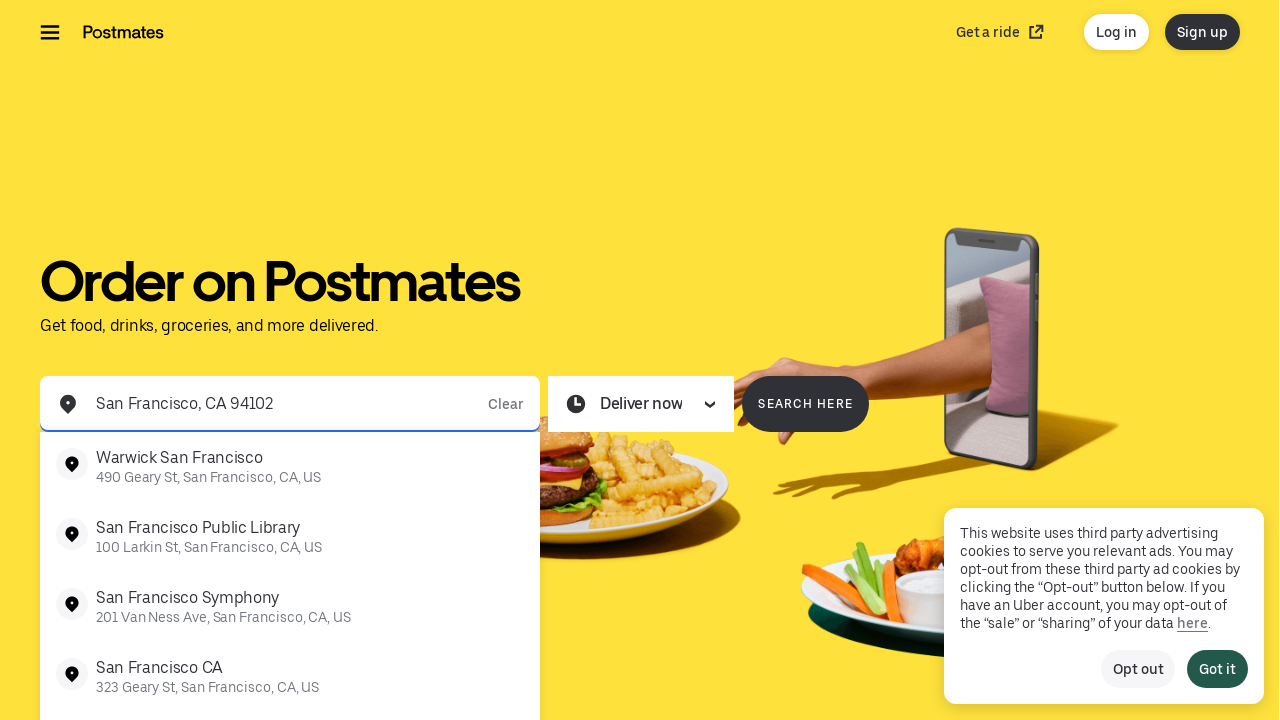

Pressed Enter to confirm location selection on input
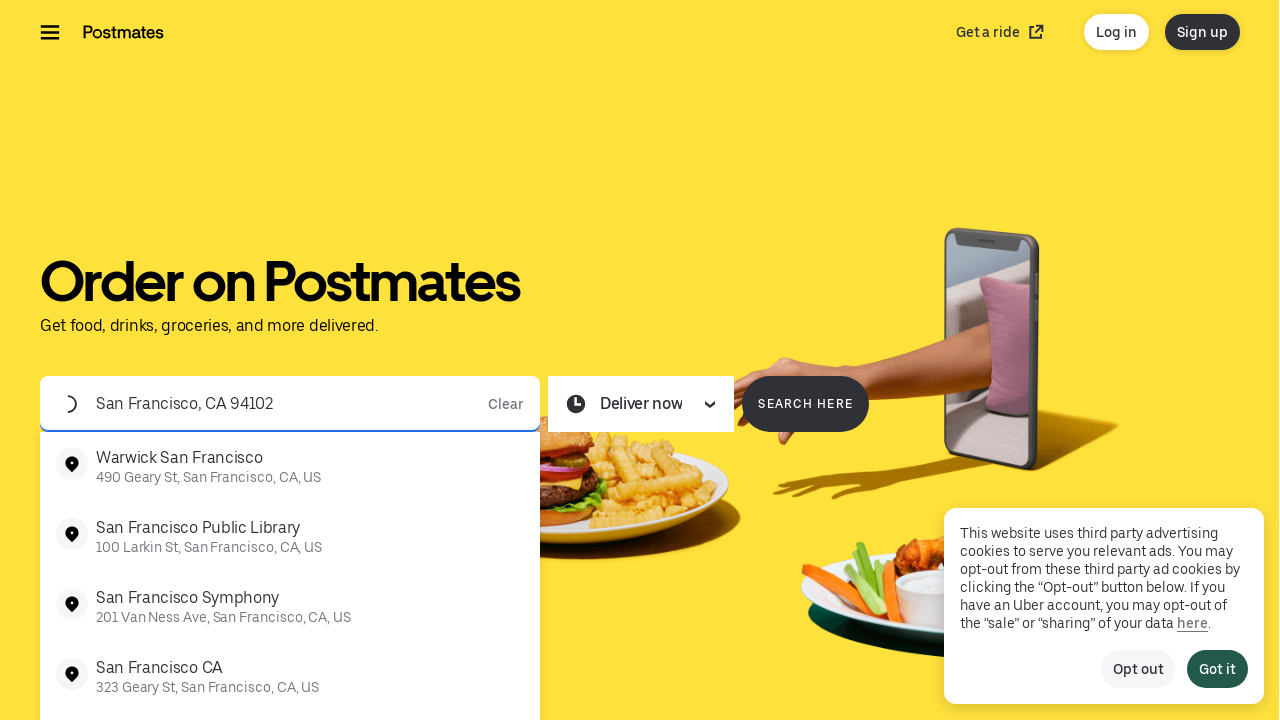

Restaurant search input field is ready
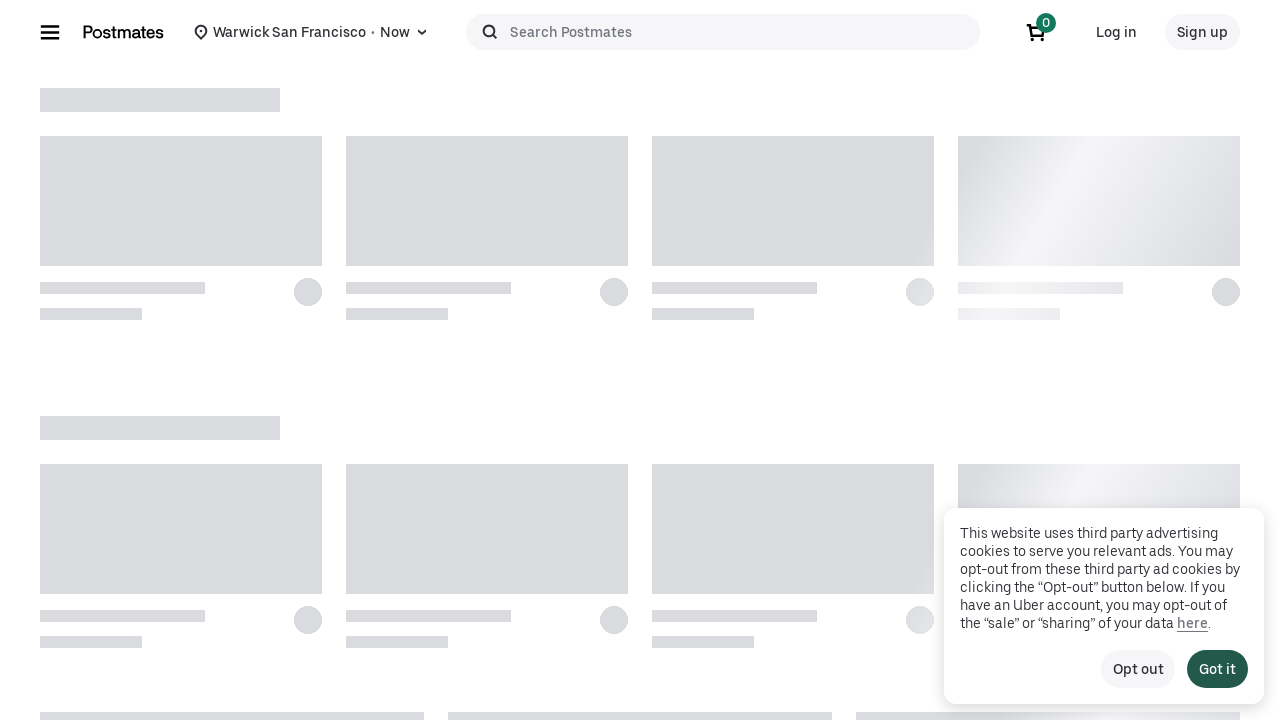

Filled restaurant search with 'McDonald's' on #search-suggestions-typeahead-input
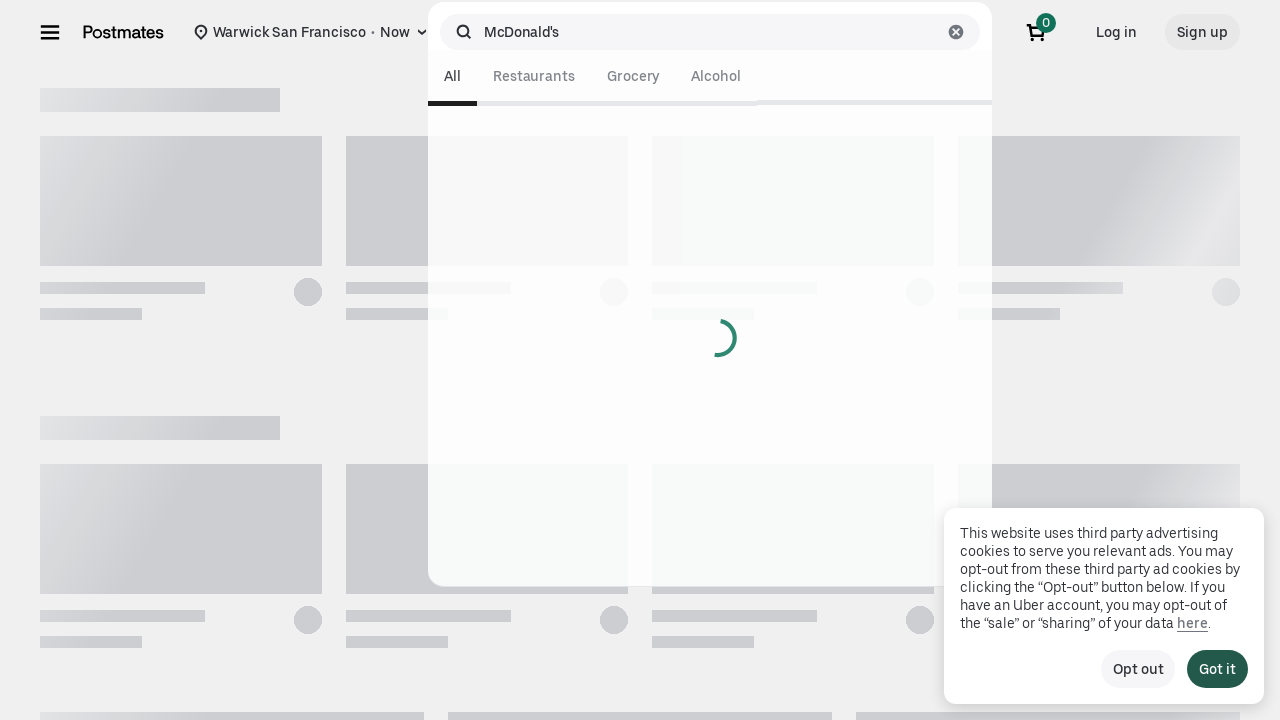

Pressed Enter to search for McDonald's restaurants on #search-suggestions-typeahead-input
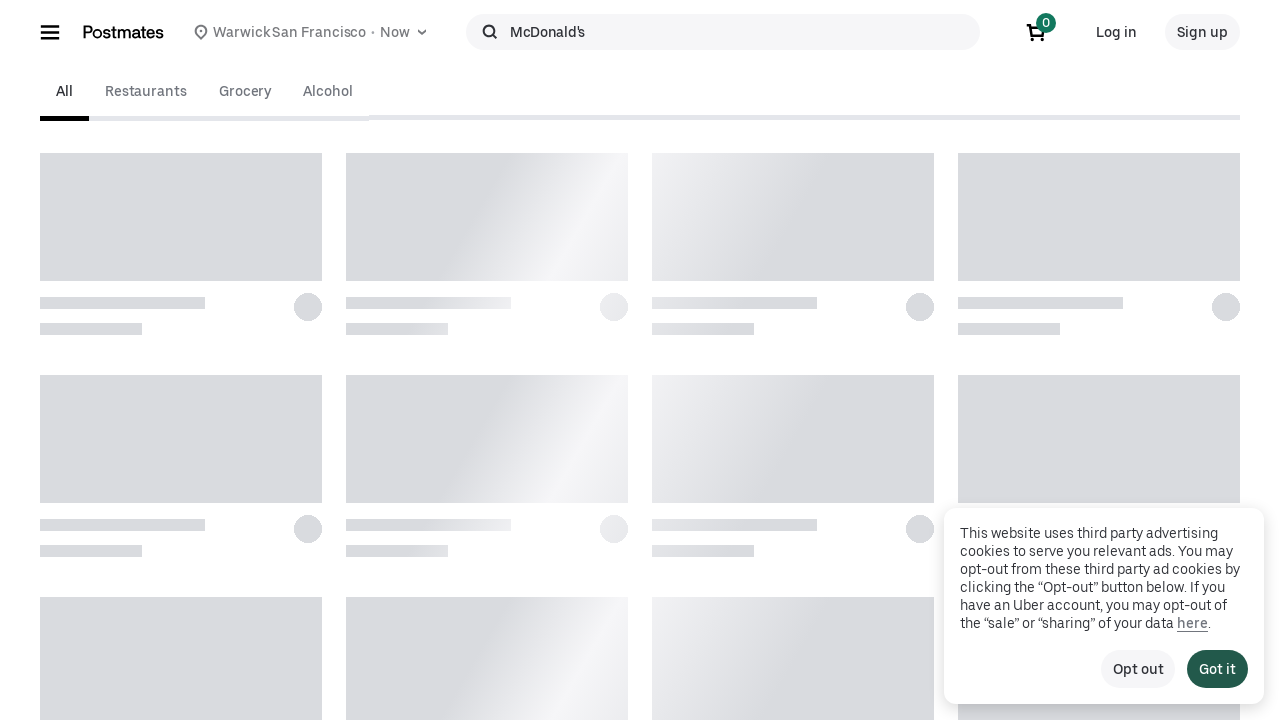

Search results loaded and displayed
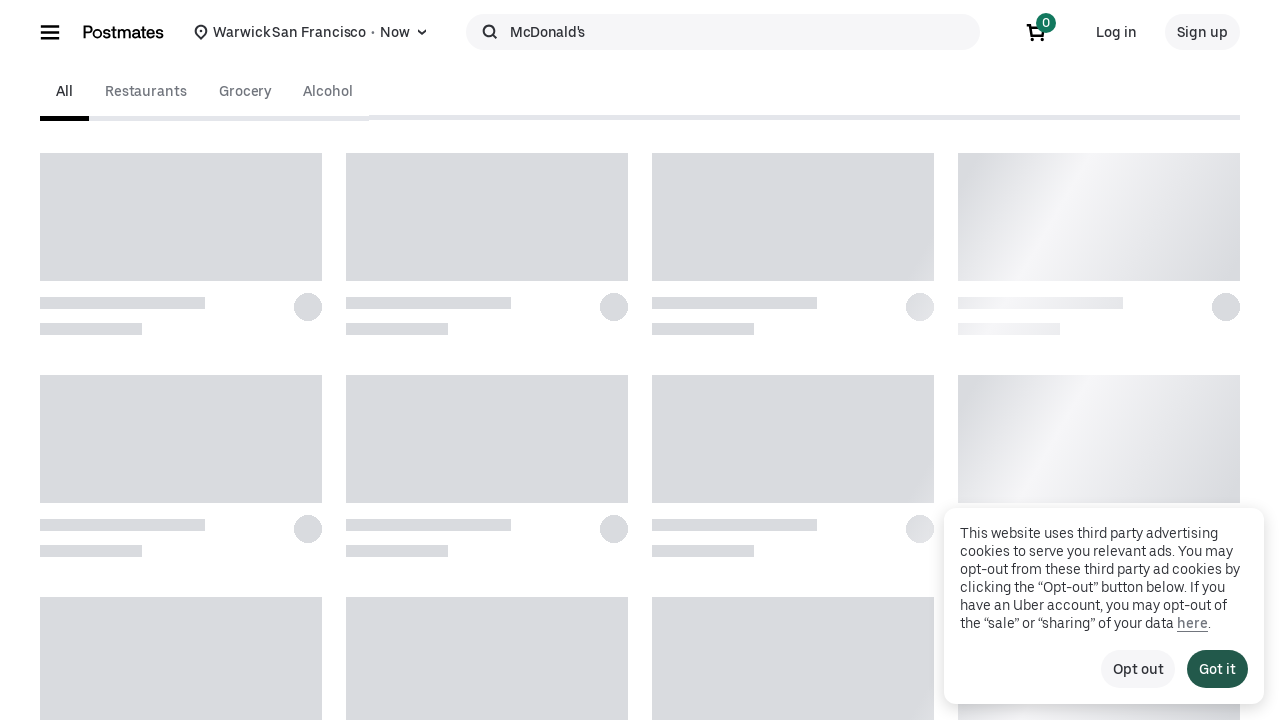

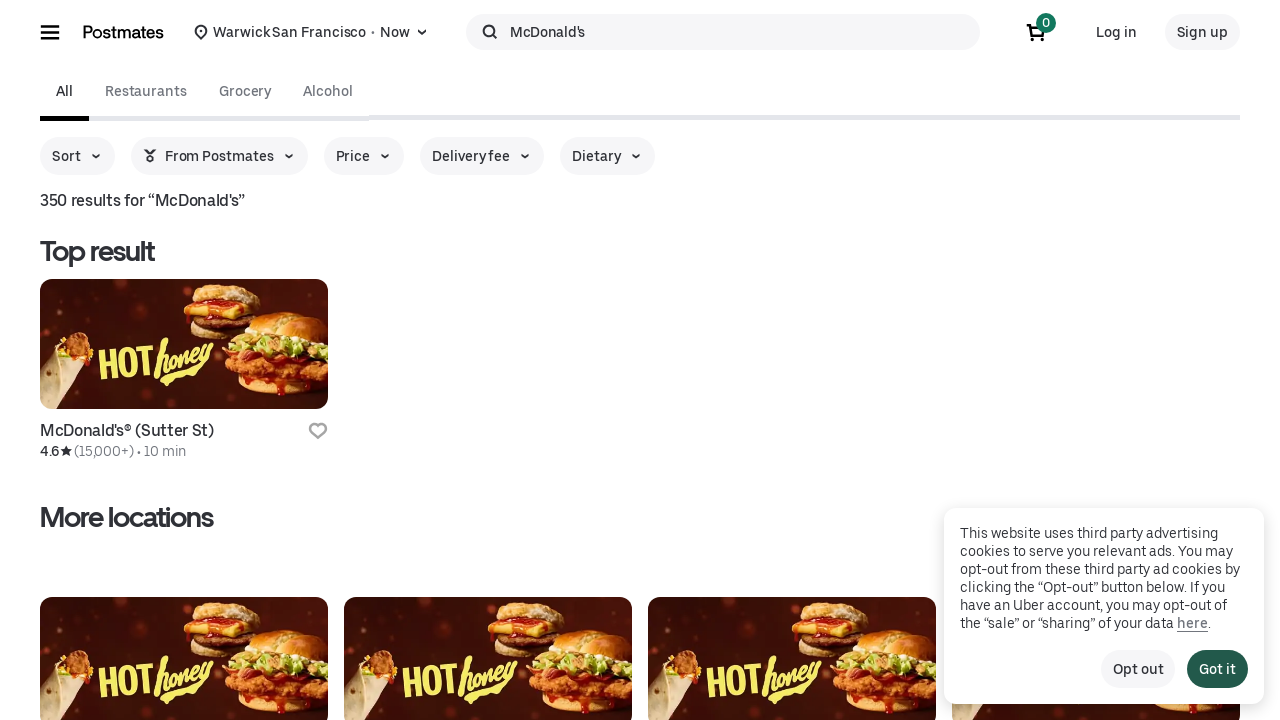